Tests a basic web form by entering text into a text box and clicking the submit button, then verifying a confirmation message is displayed.

Starting URL: https://www.selenium.dev/selenium/web/web-form.html

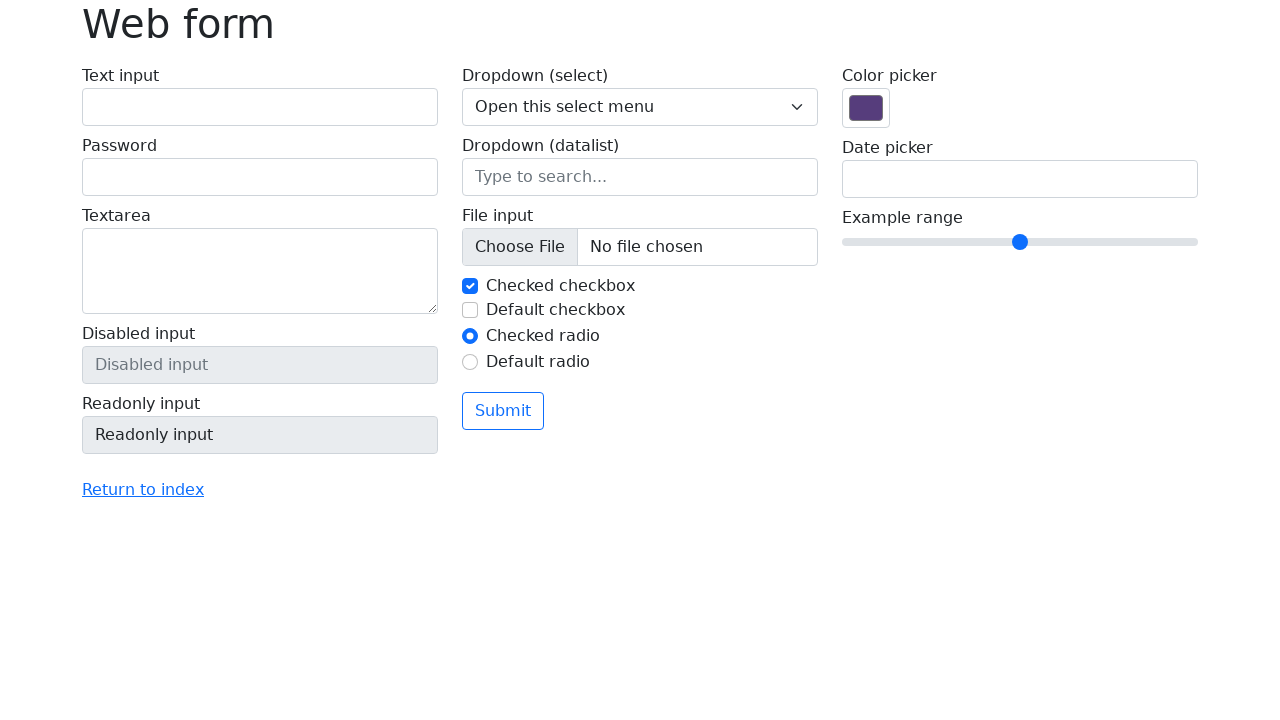

Filled text box with 'Selenium' on input[name='my-text']
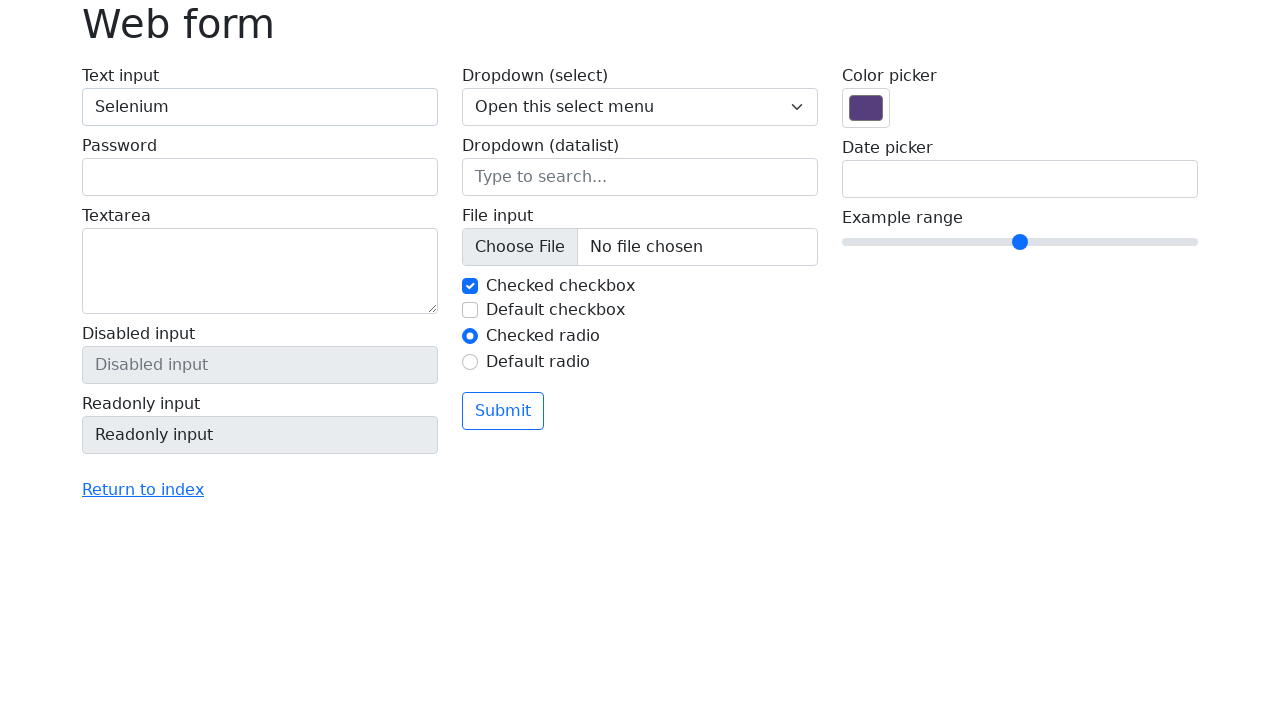

Clicked submit button at (503, 411) on button
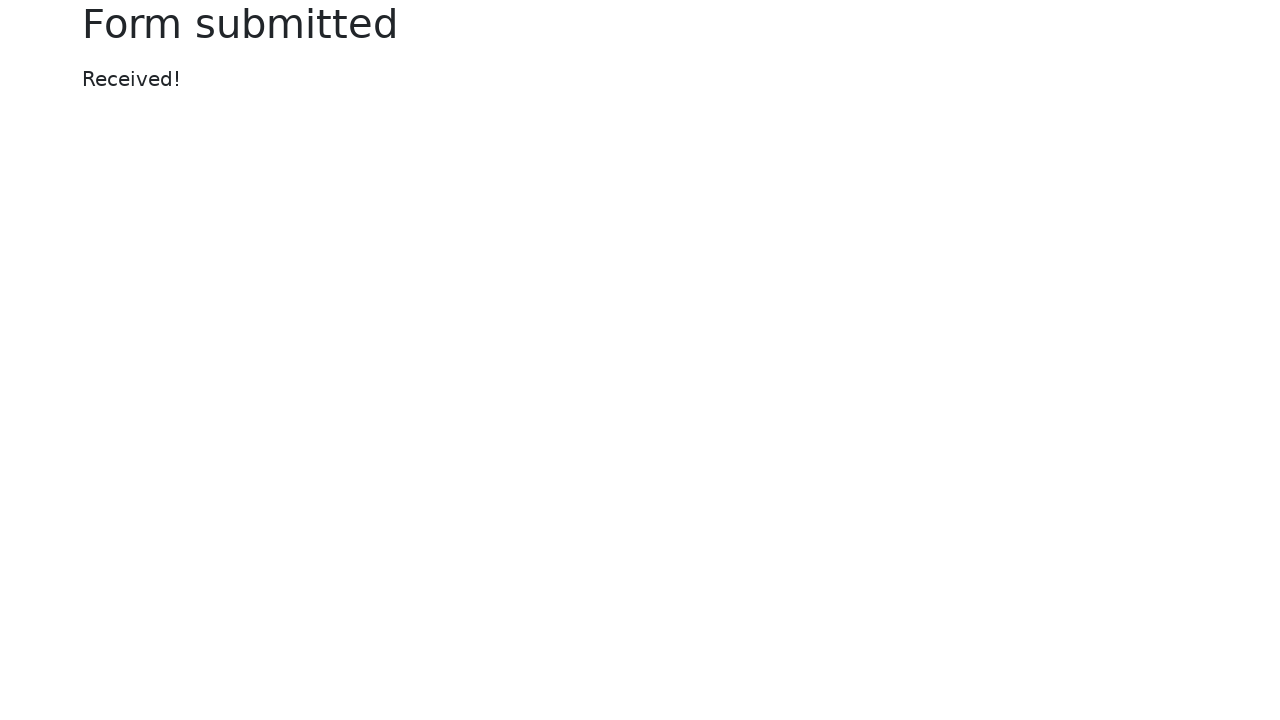

Confirmation message appeared
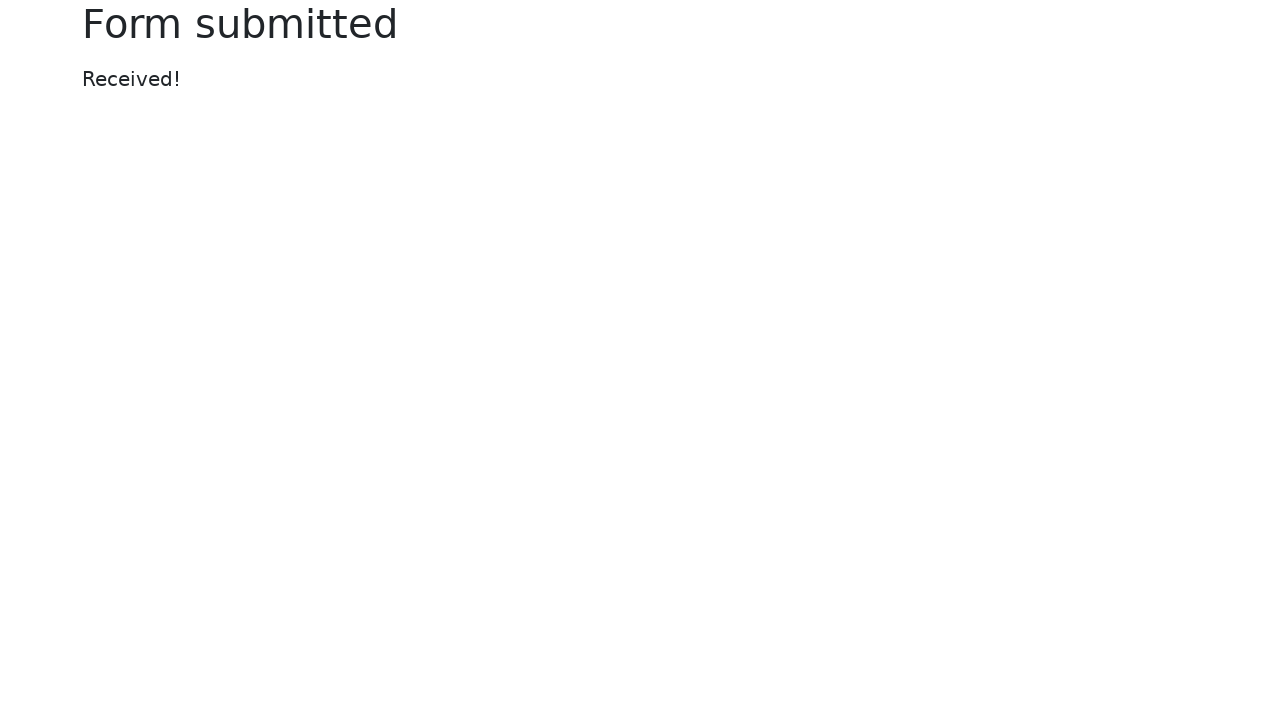

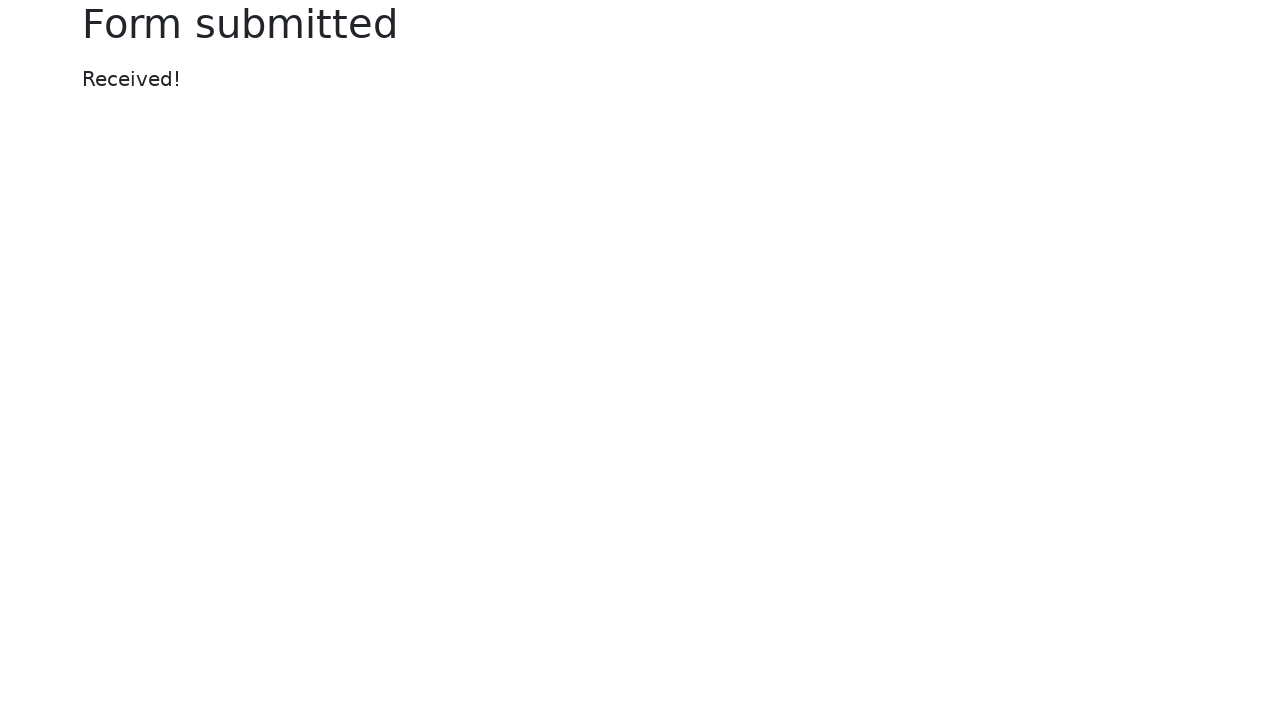